Navigates to an automation practice page and interacts with a table element to verify its structure by locating rows, columns, and specific cells

Starting URL: https://rahulshettyacademy.com/AutomationPractice/

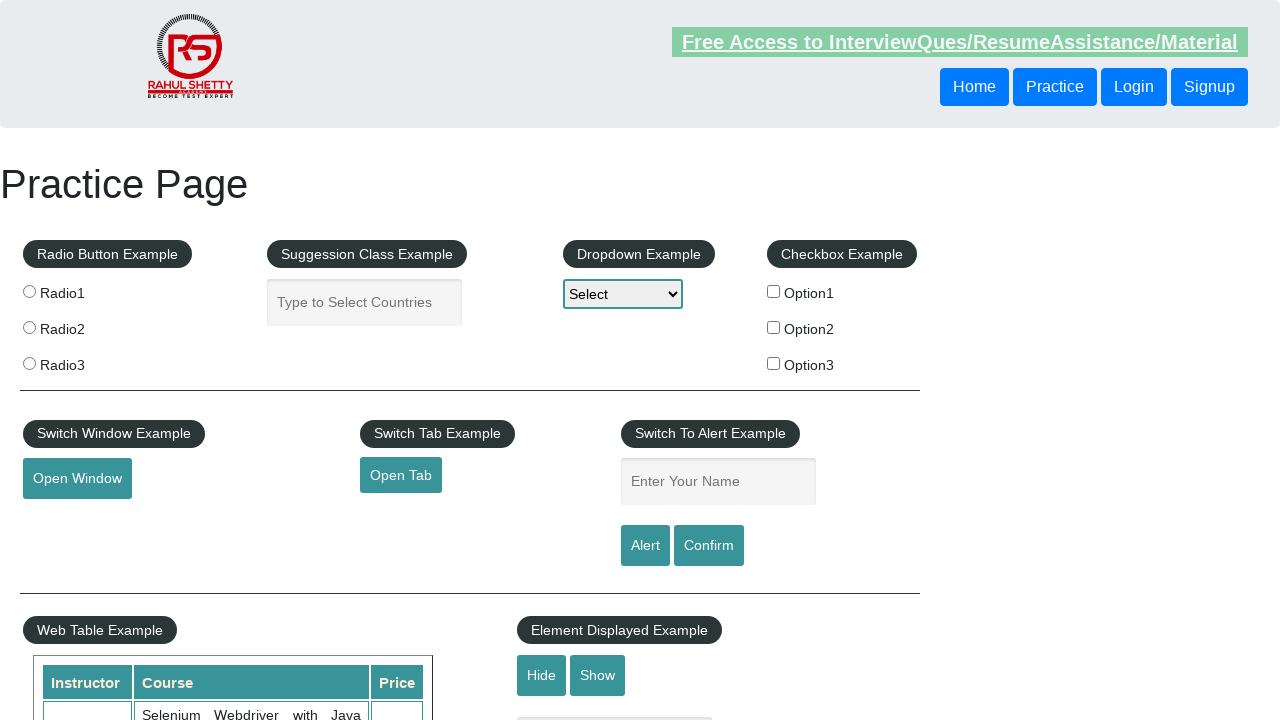

Waited for table with id 'product' to be present
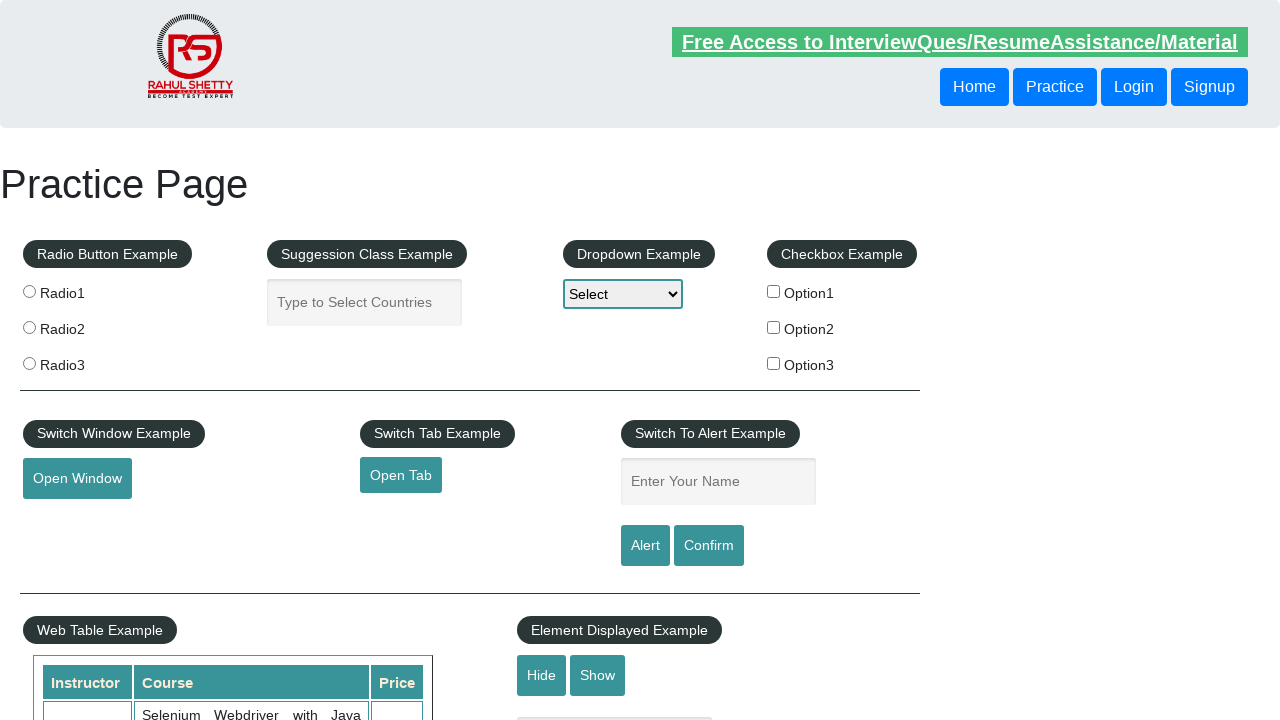

Verified table rows are accessible by counting them
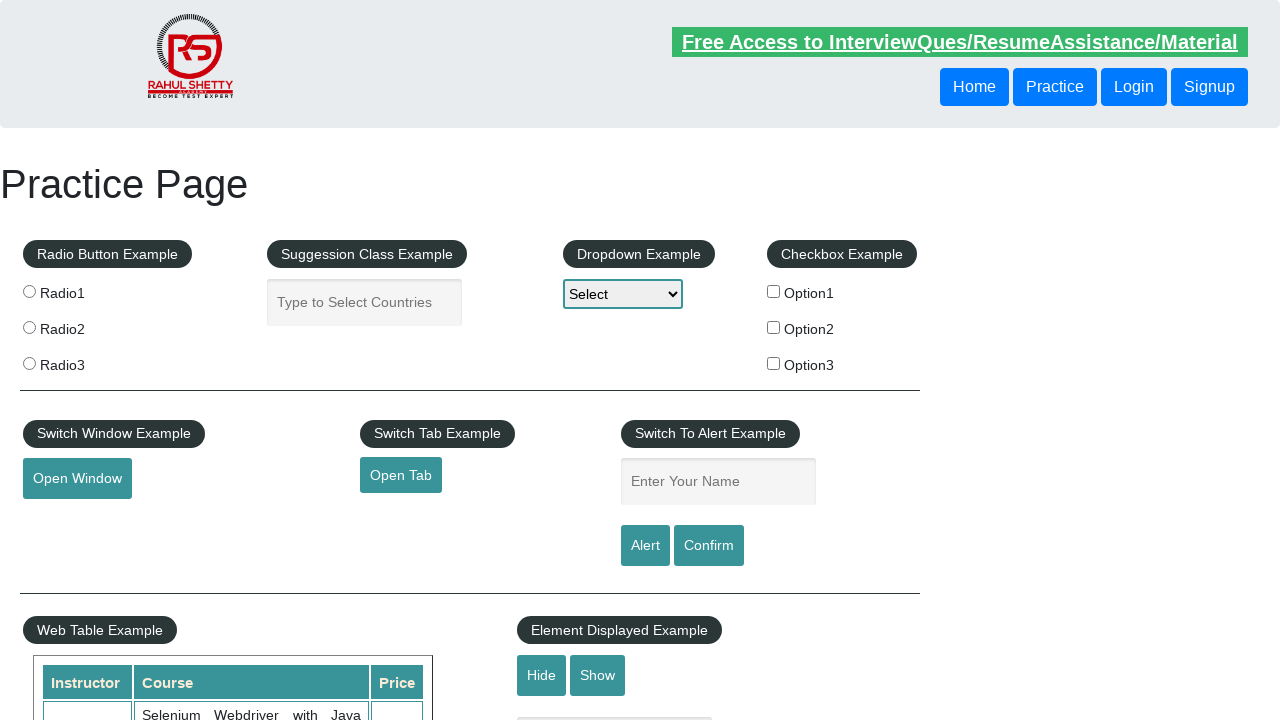

Verified table columns in first row are accessible by counting header cells
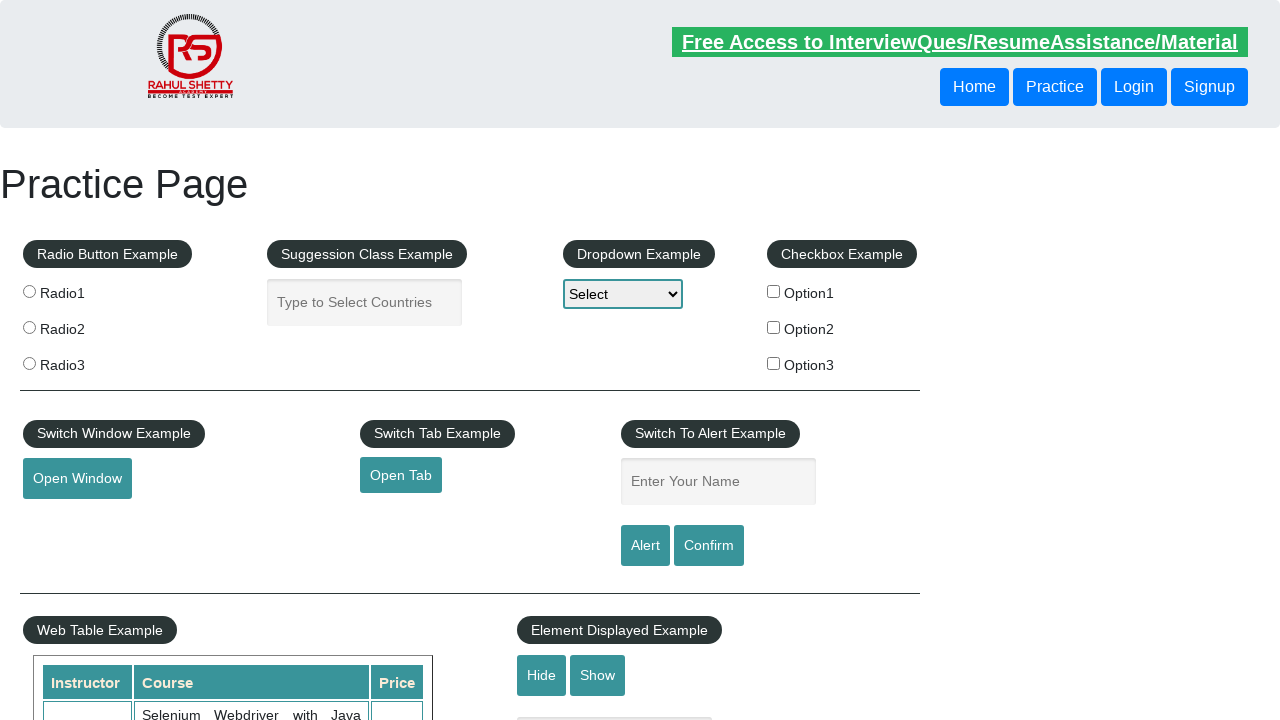

Verified third row cells are accessible by counting data cells
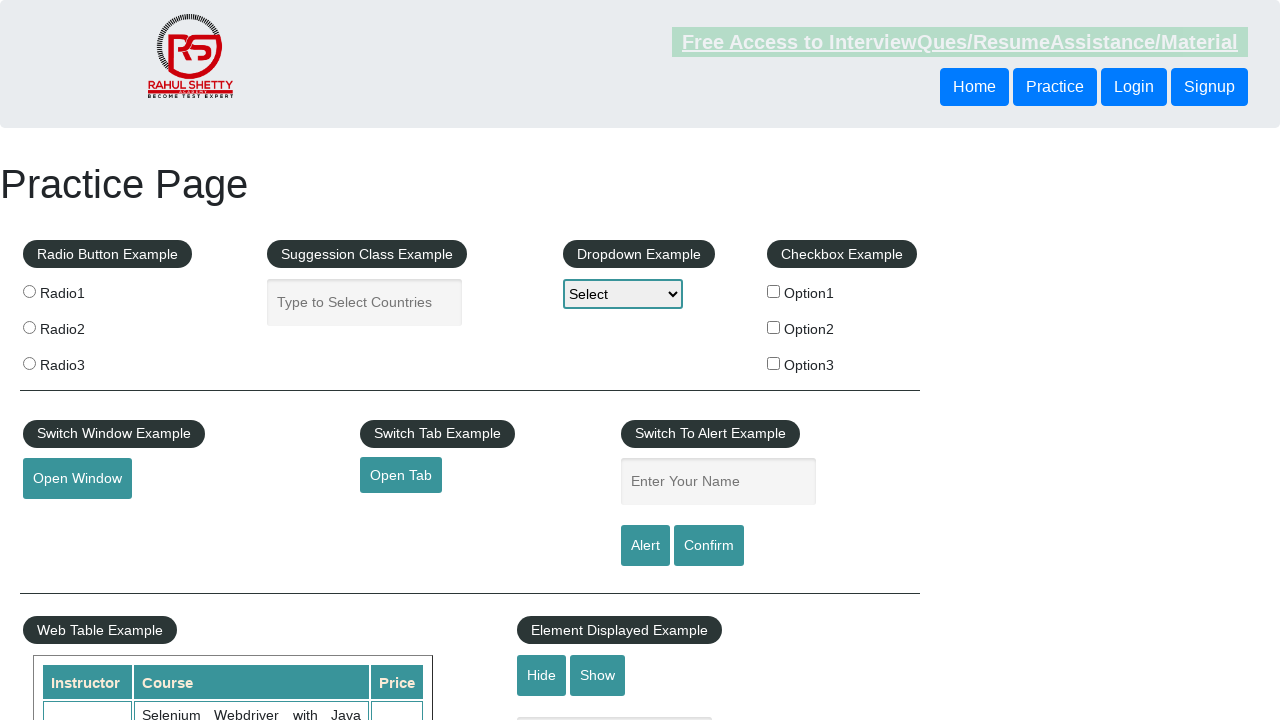

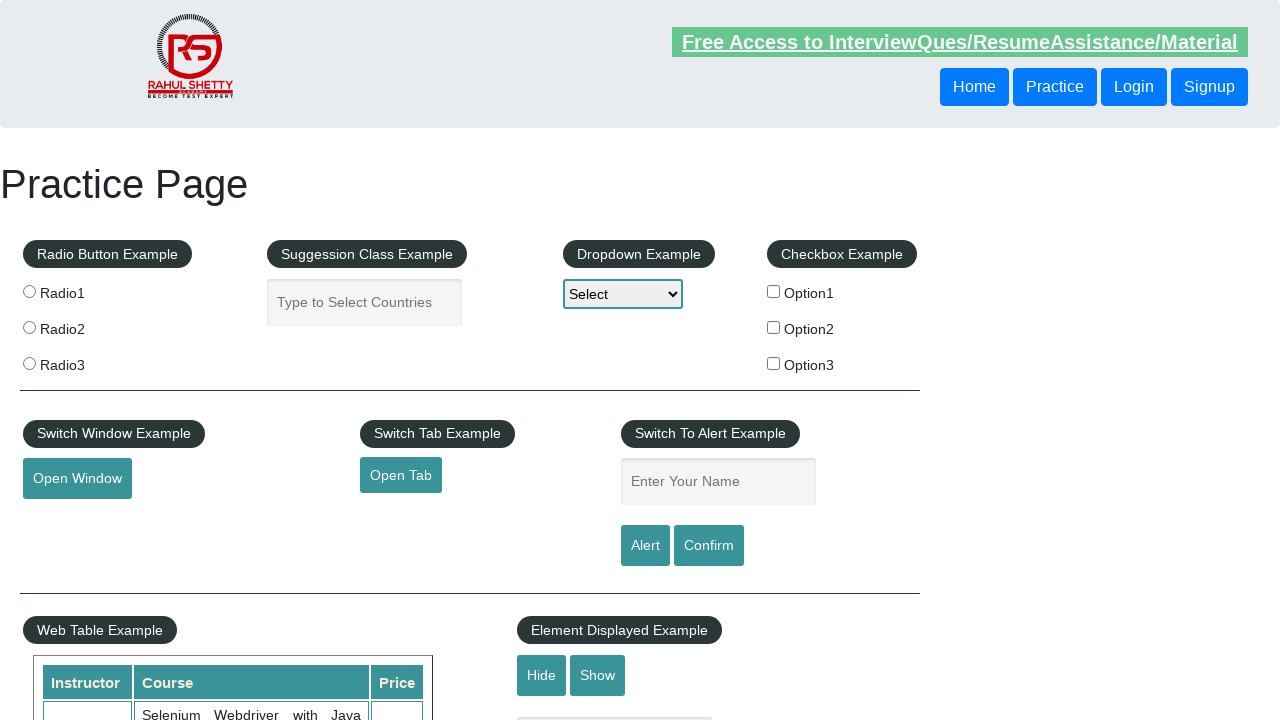